Tests nested frames navigation by clicking on "Nested Frames" link, switching to the top frame, then to the middle frame, and reading the content text

Starting URL: https://the-internet.herokuapp.com/

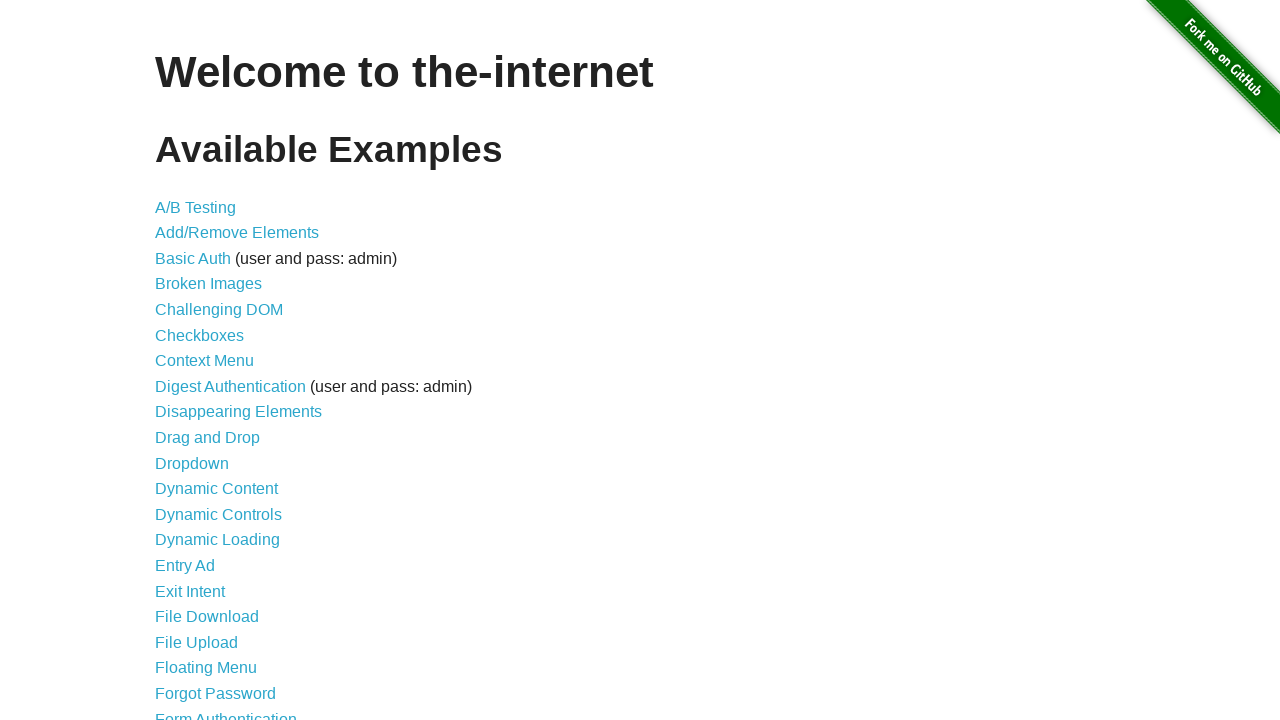

Clicked on 'Nested Frames' link at (210, 395) on text=Nested Frames
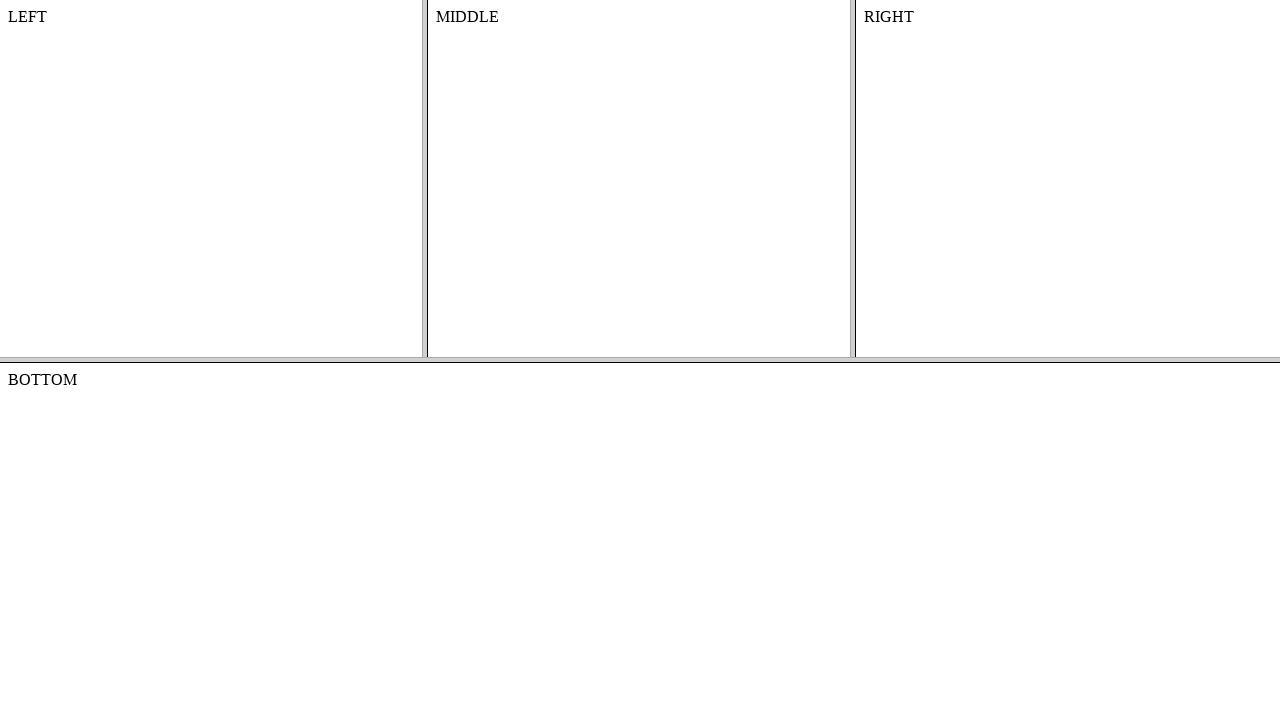

Frame-top selector loaded
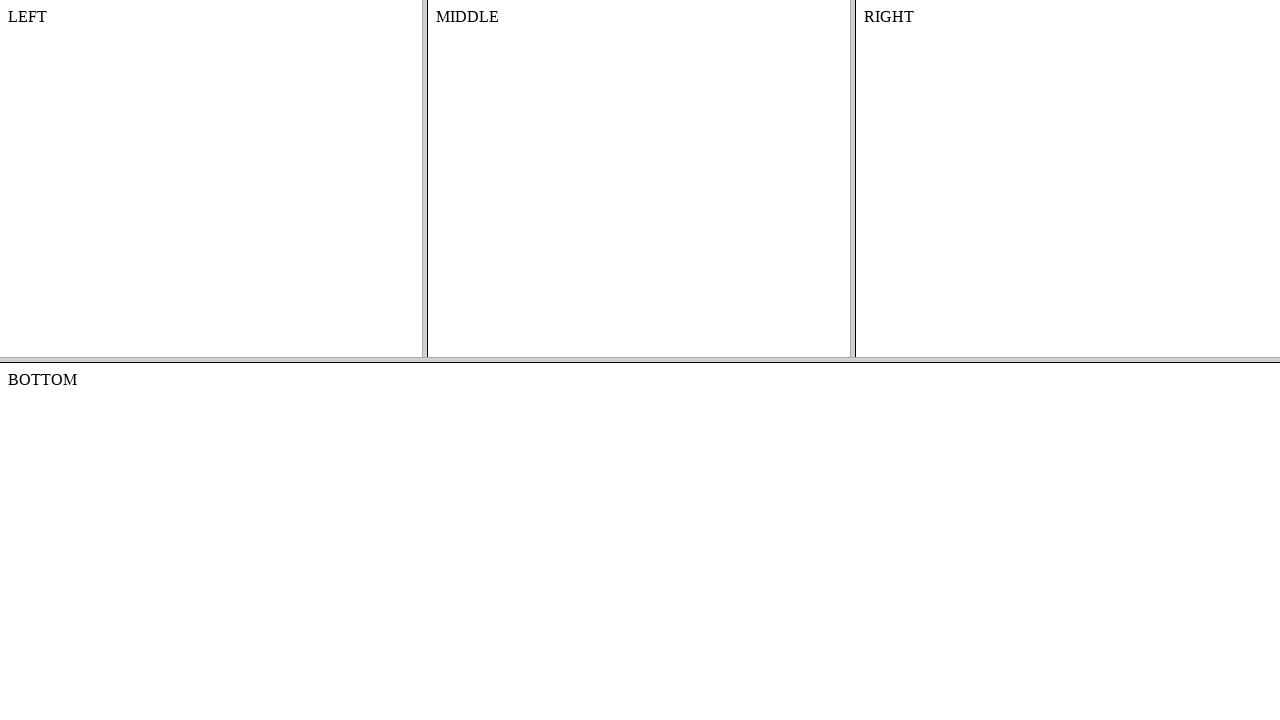

Located frame-top frame
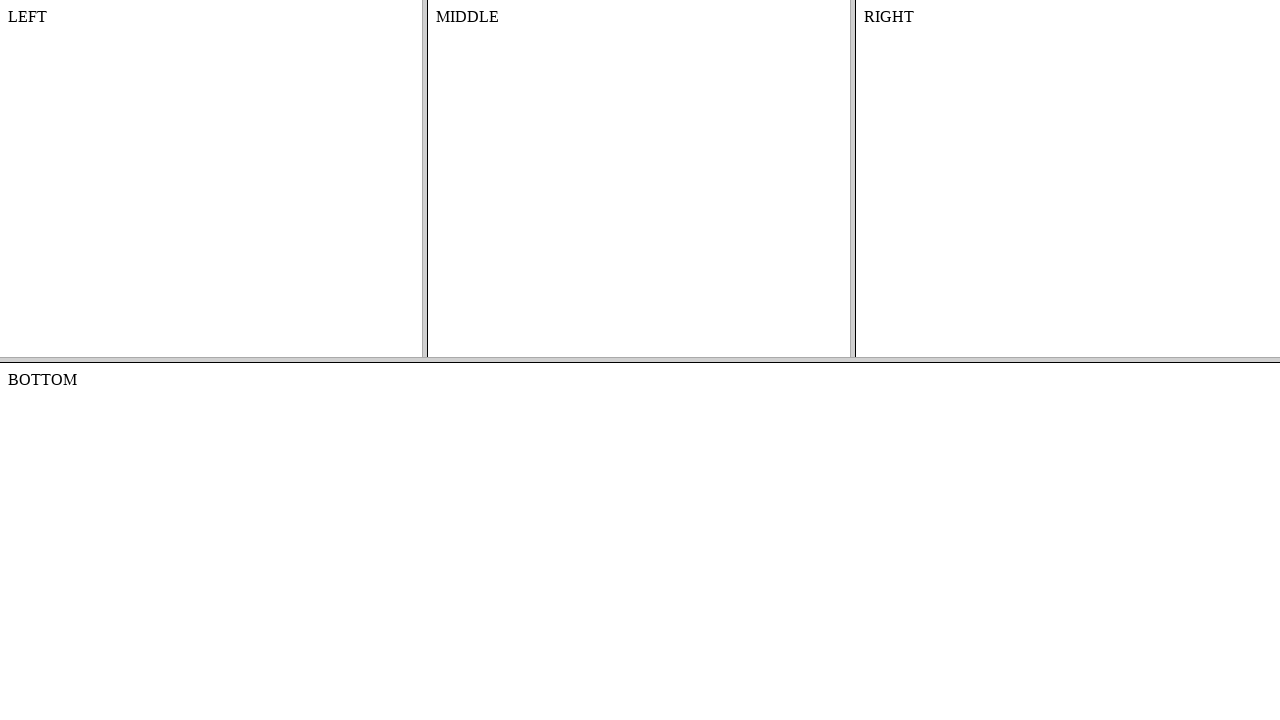

Located frame-middle frame within frame-top
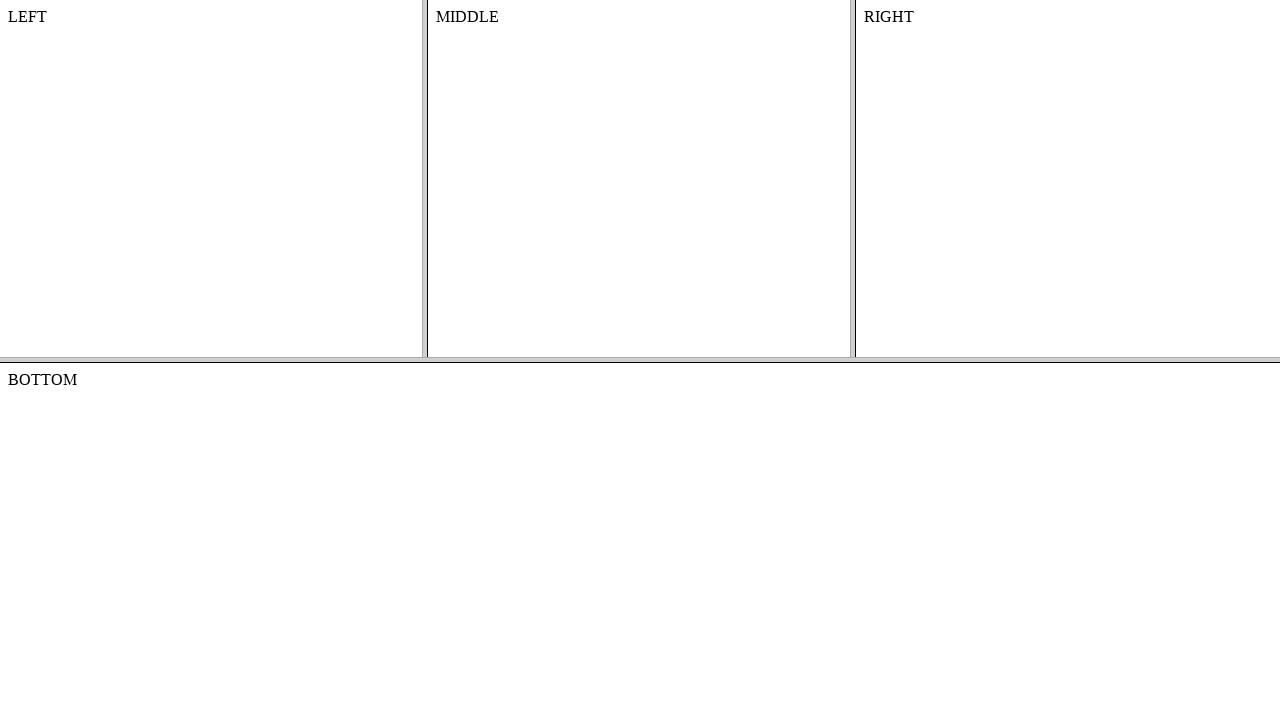

Located content div in middle frame
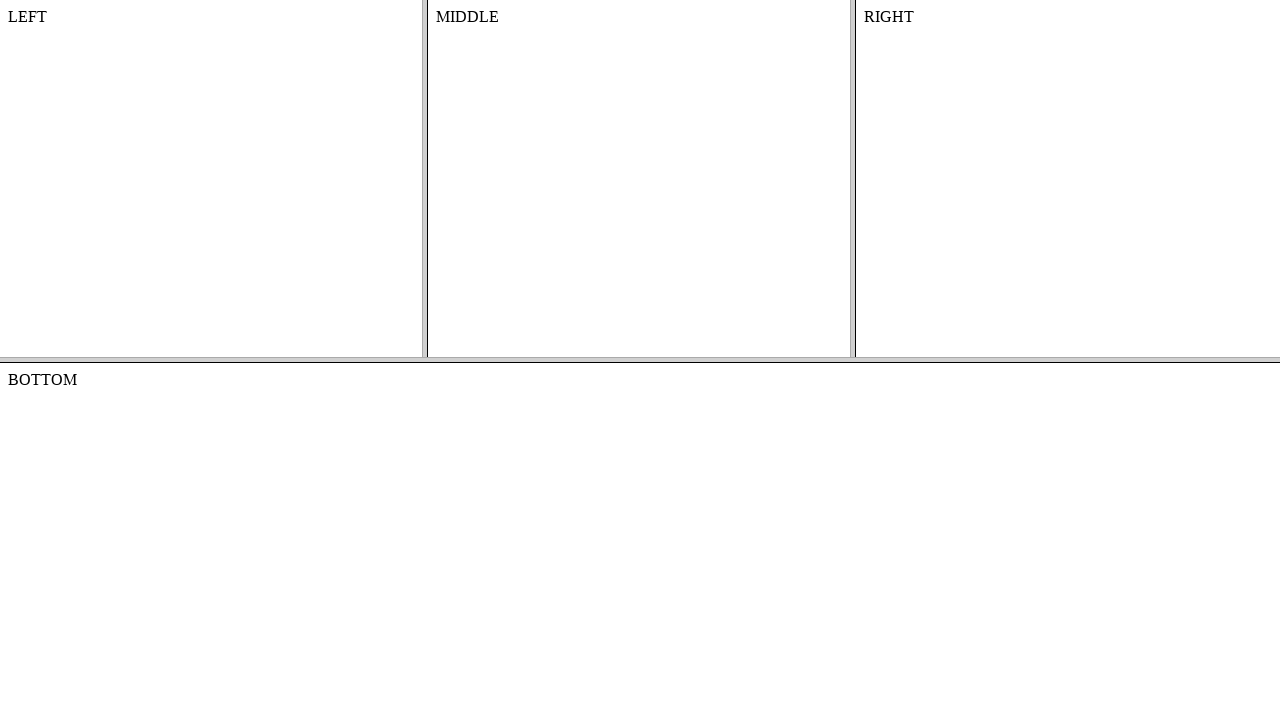

Content div in middle frame is visible
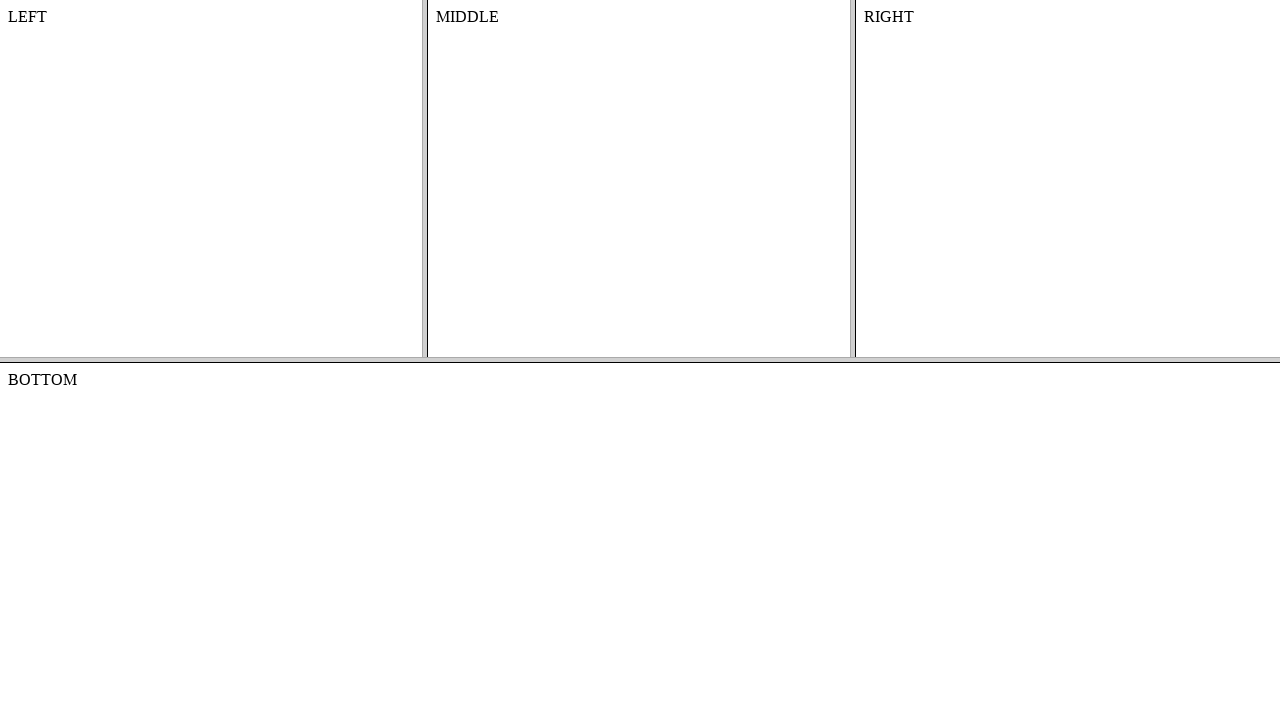

Retrieved text content from middle frame
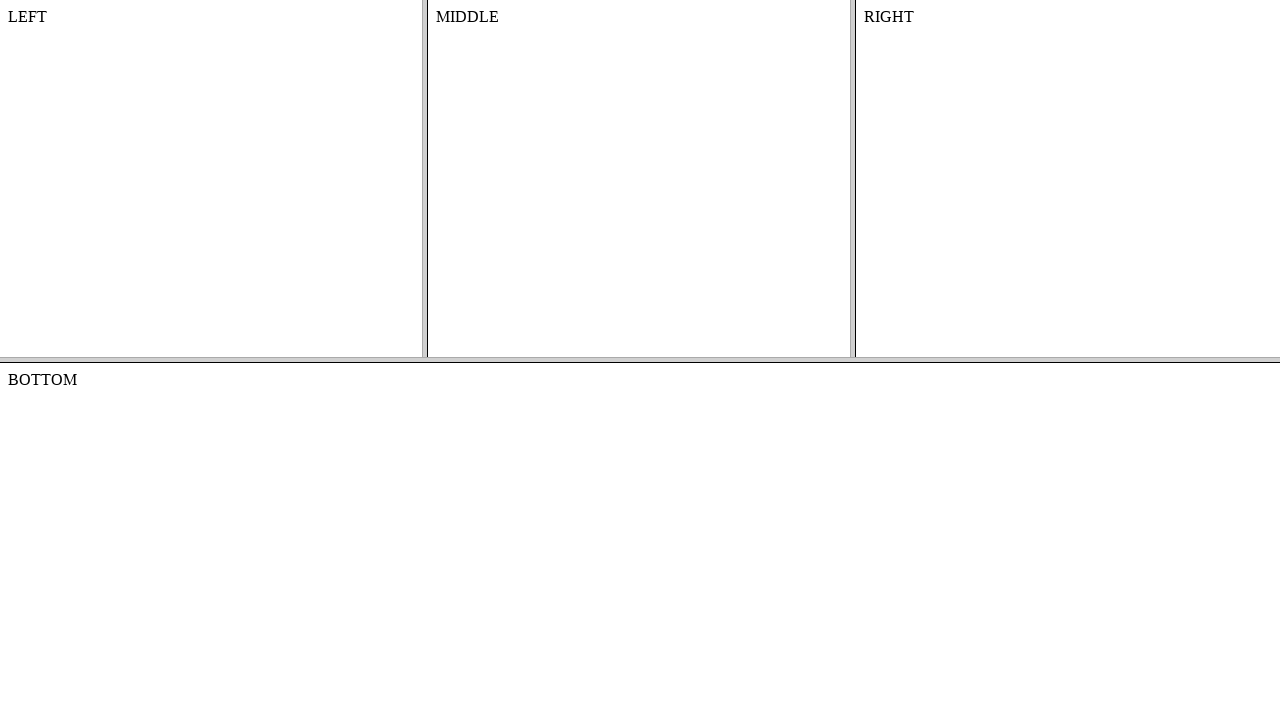

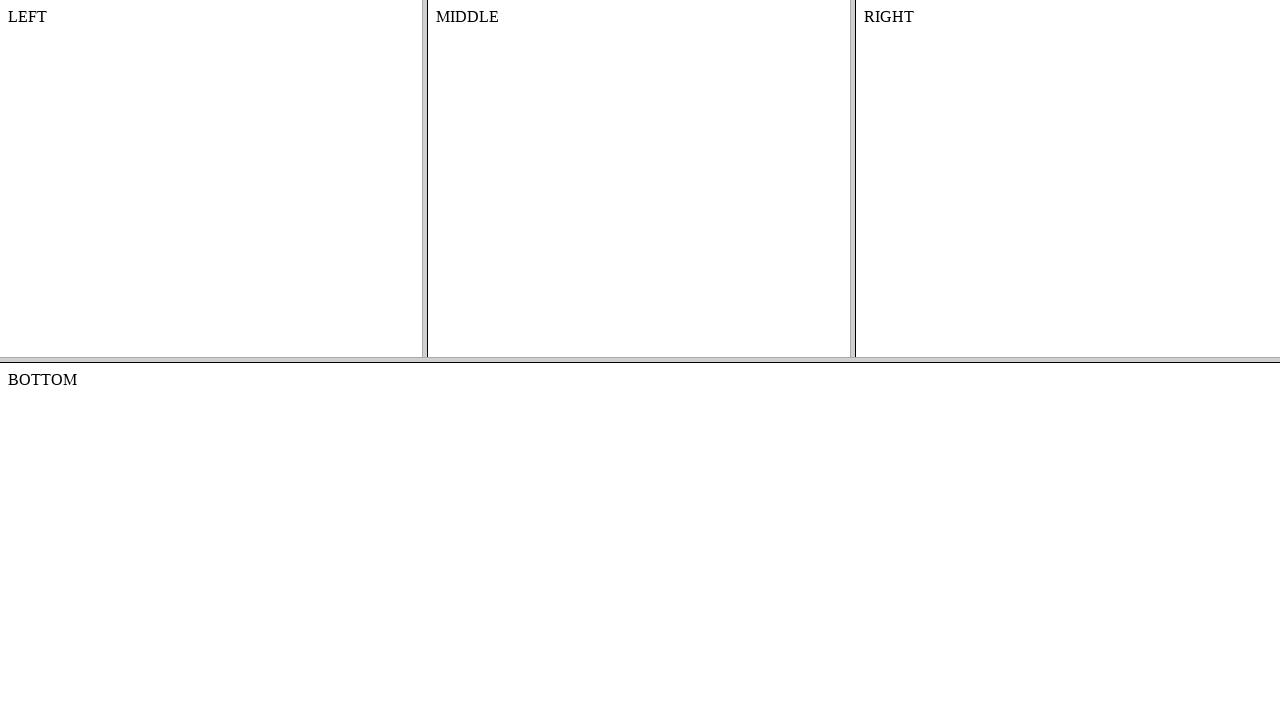